Navigates to Laptops category, clicks on a product and verifies the Add to Cart button is displayed

Starting URL: https://www.demoblaze.com

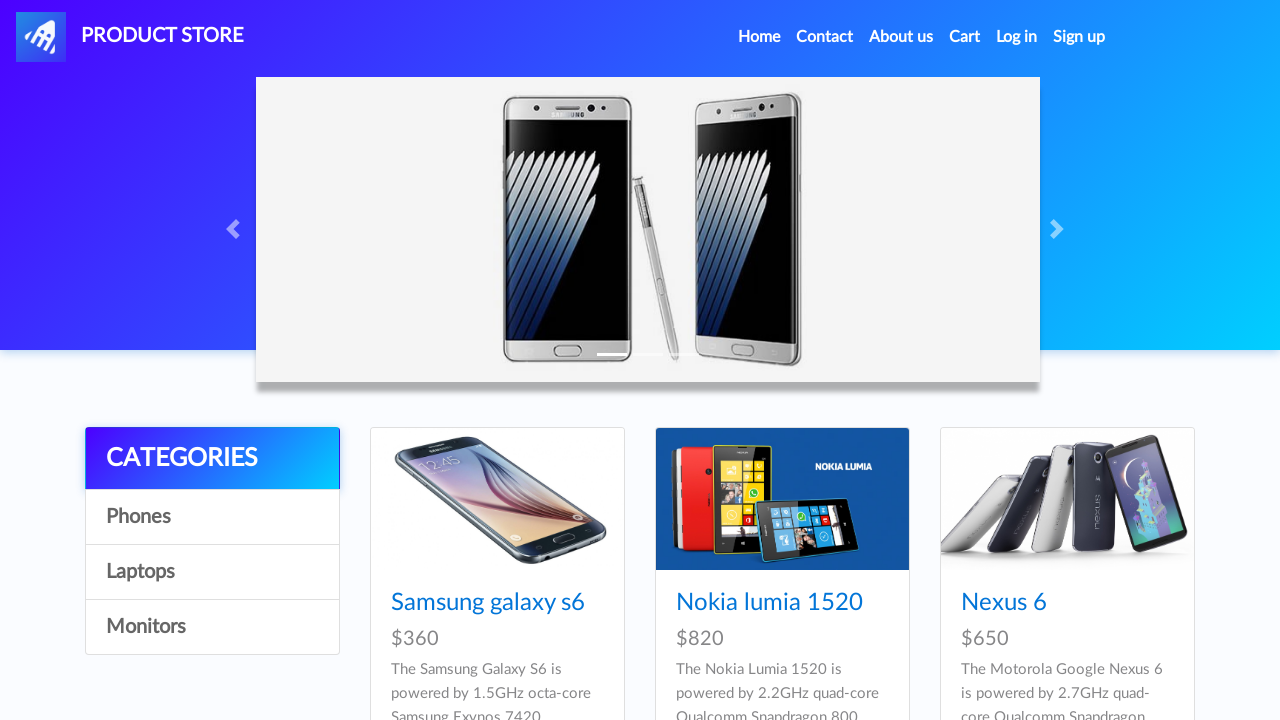

Clicked on Laptops category at (212, 627) on div.list-group a:nth-child(4)
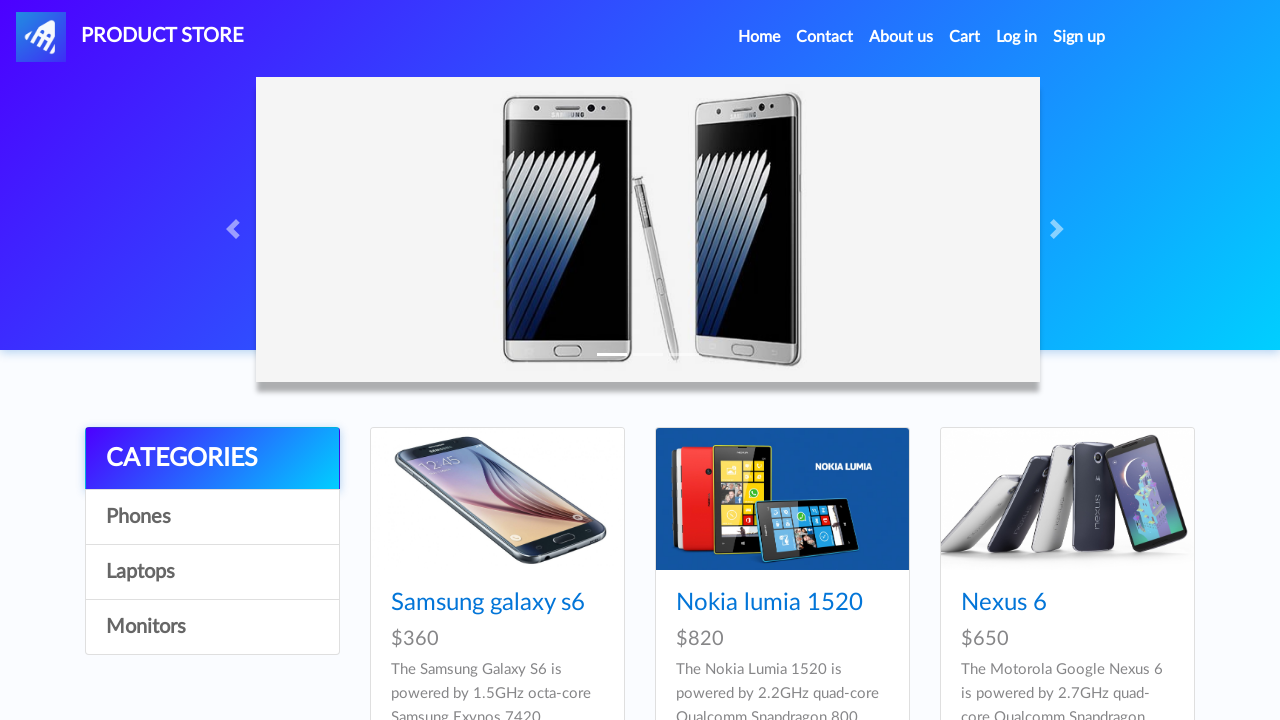

Product cards loaded in Laptops category
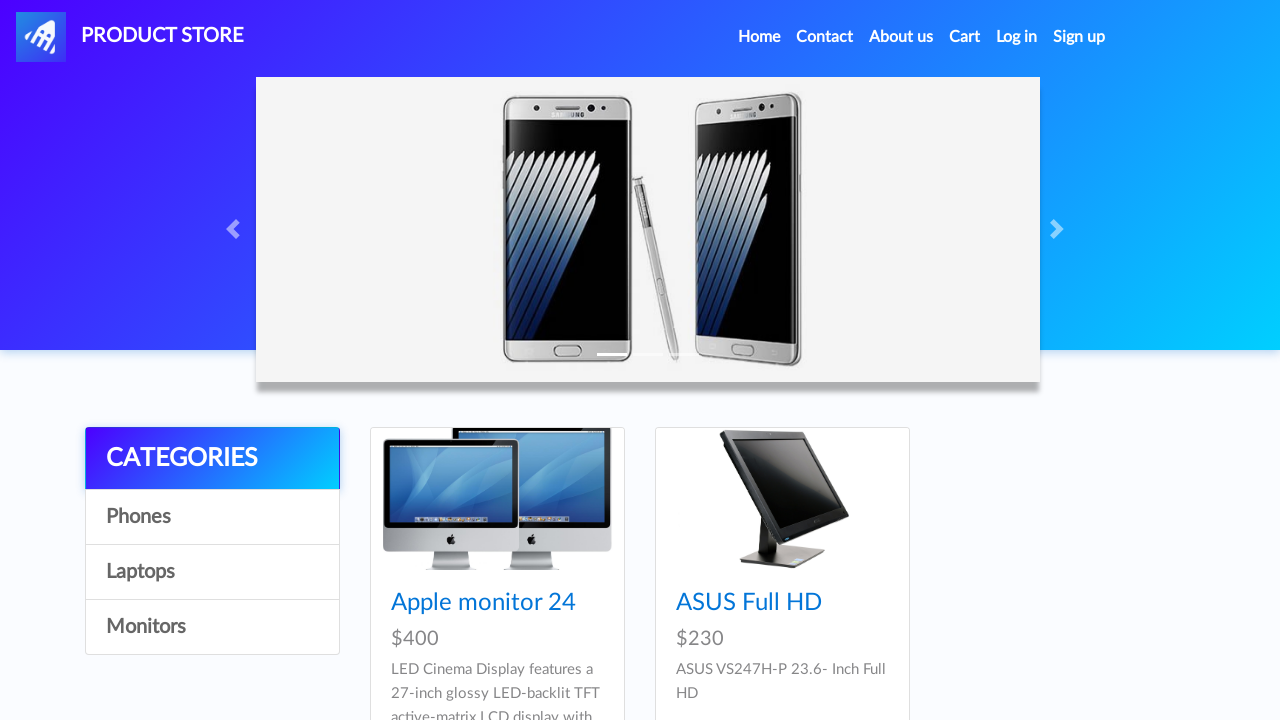

Clicked on a specific laptop product at (484, 603) on div.card-block h4 a[href='prod.html?idp_=10']
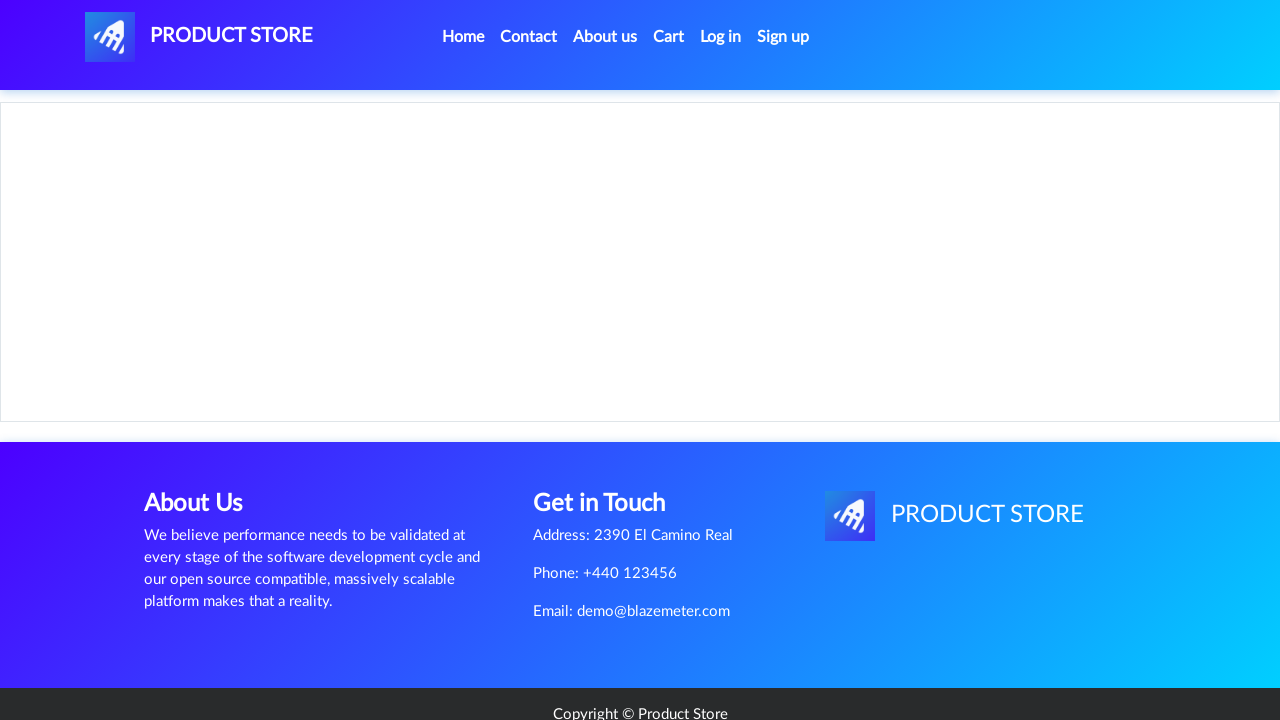

Add to Cart button is displayed on product page
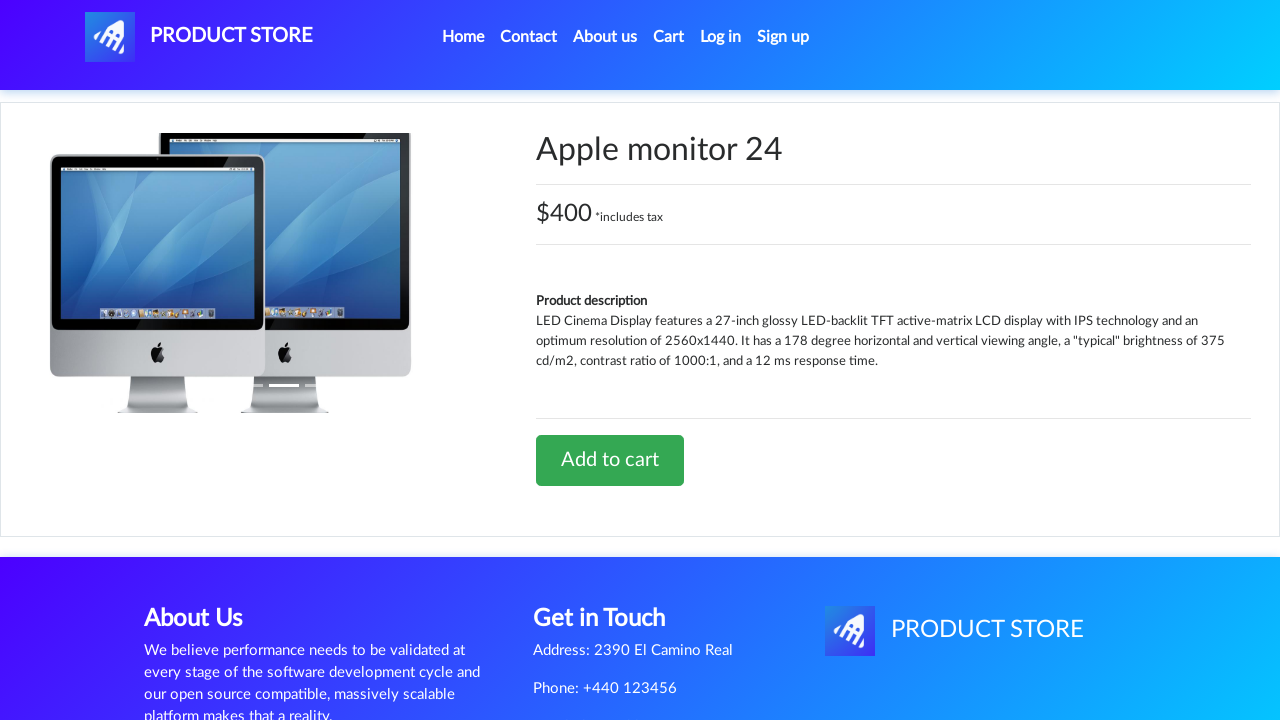

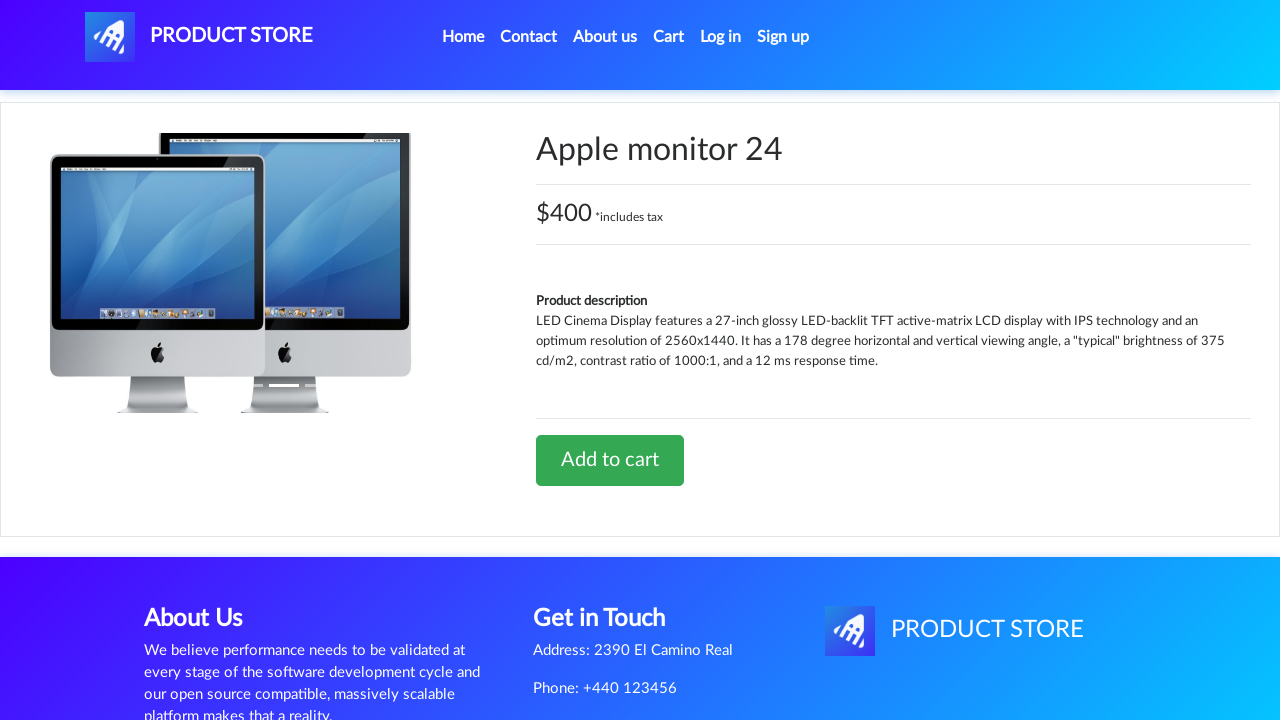